Verifies that the OrangeHRM logo is displayed on the login page without performing any authentication

Starting URL: https://opensource-demo.orangehrmlive.com/web/index.php/auth/login

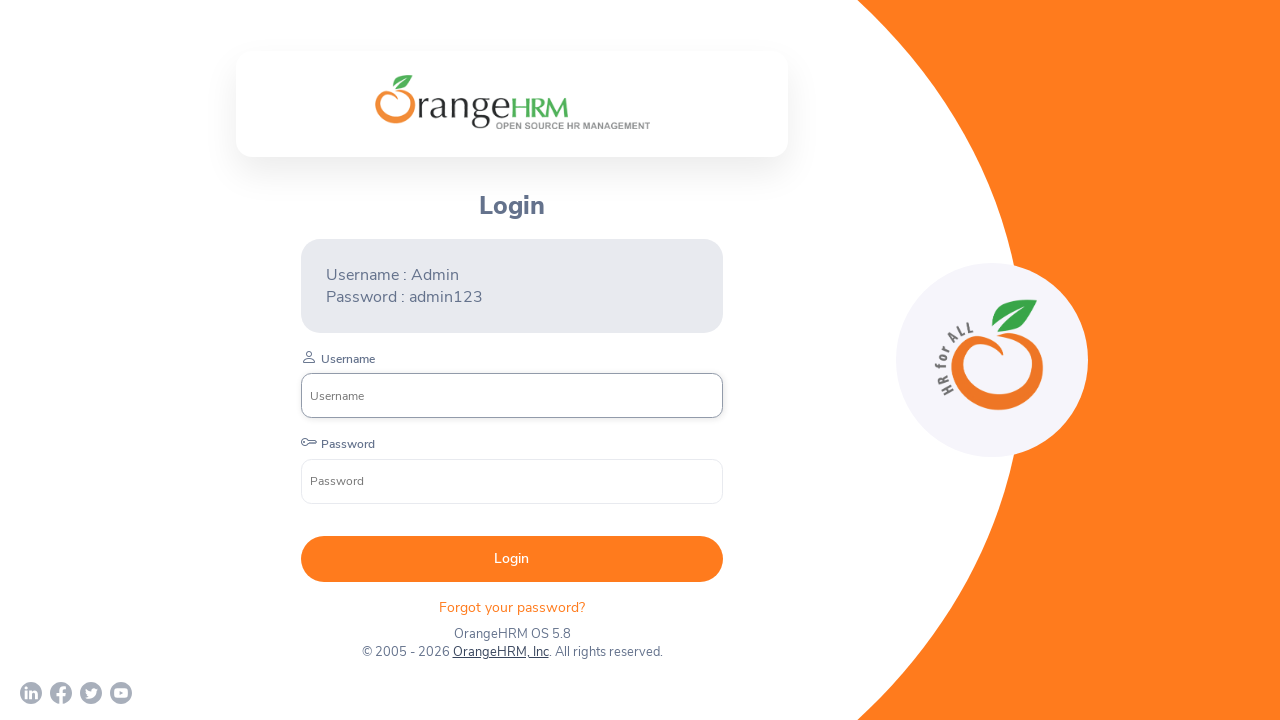

Waited for page to load (networkidle state)
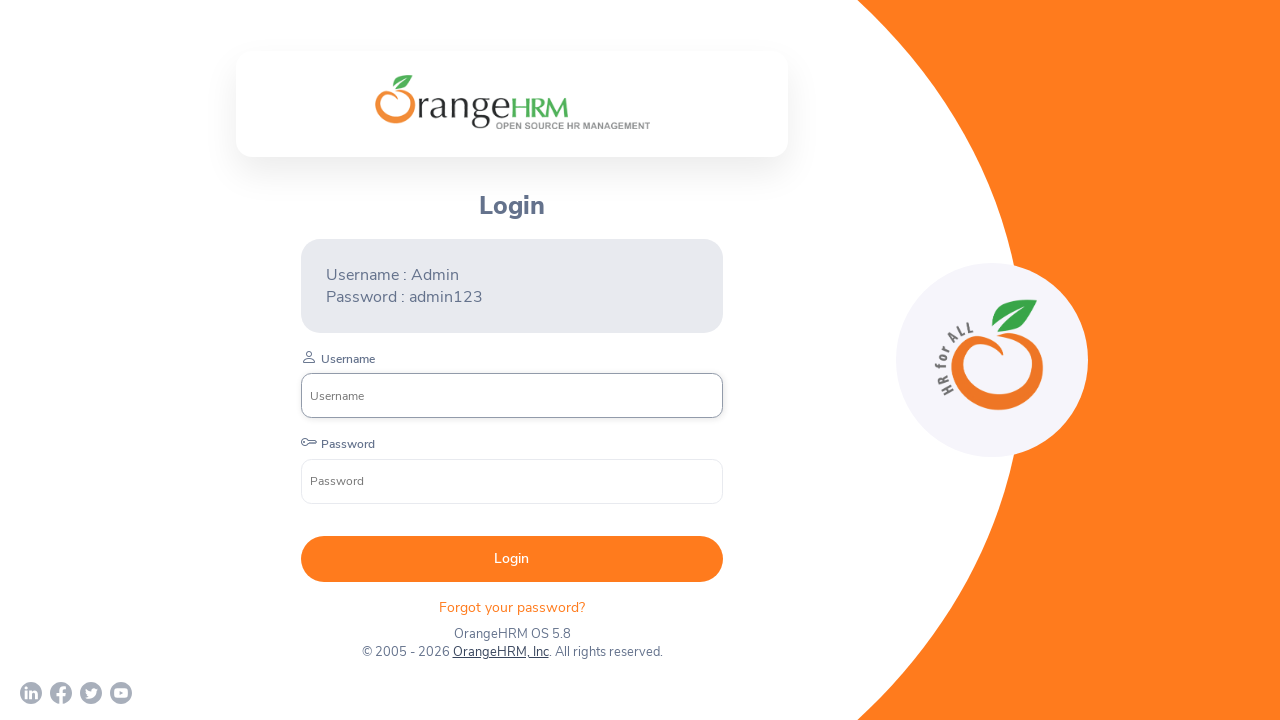

Located OrangeHRM logo element on login page
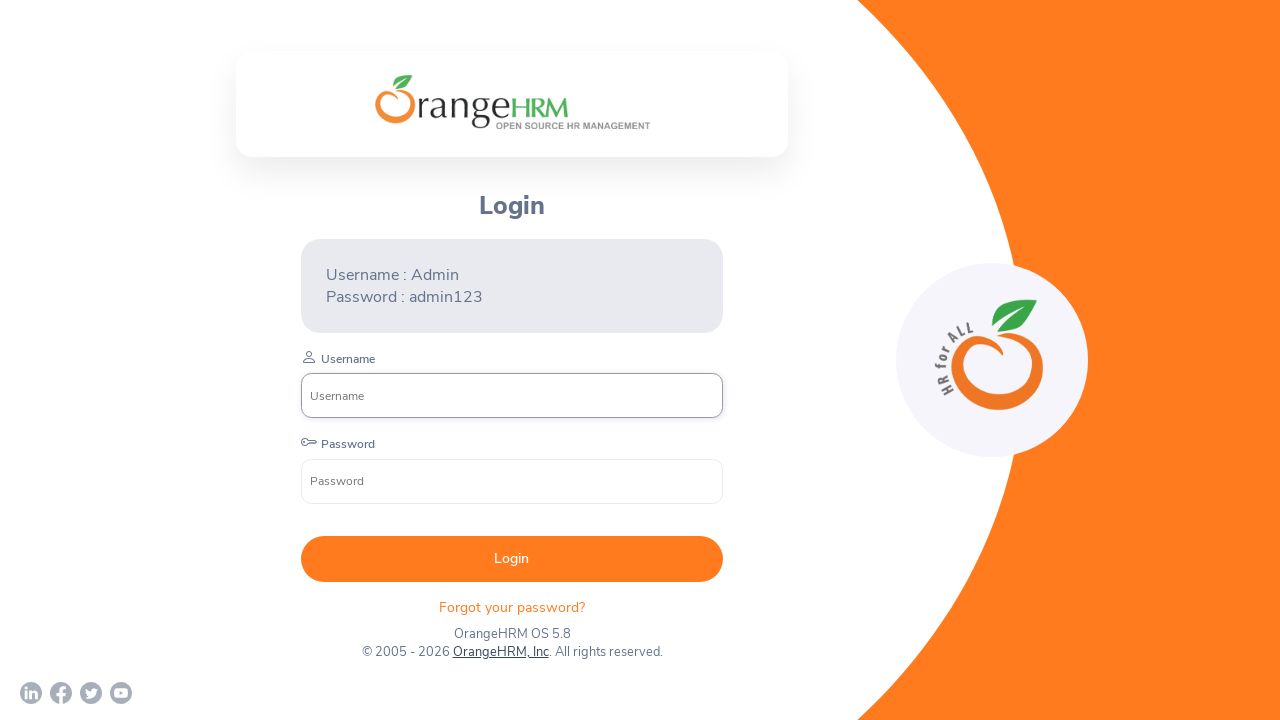

Logo element became visible
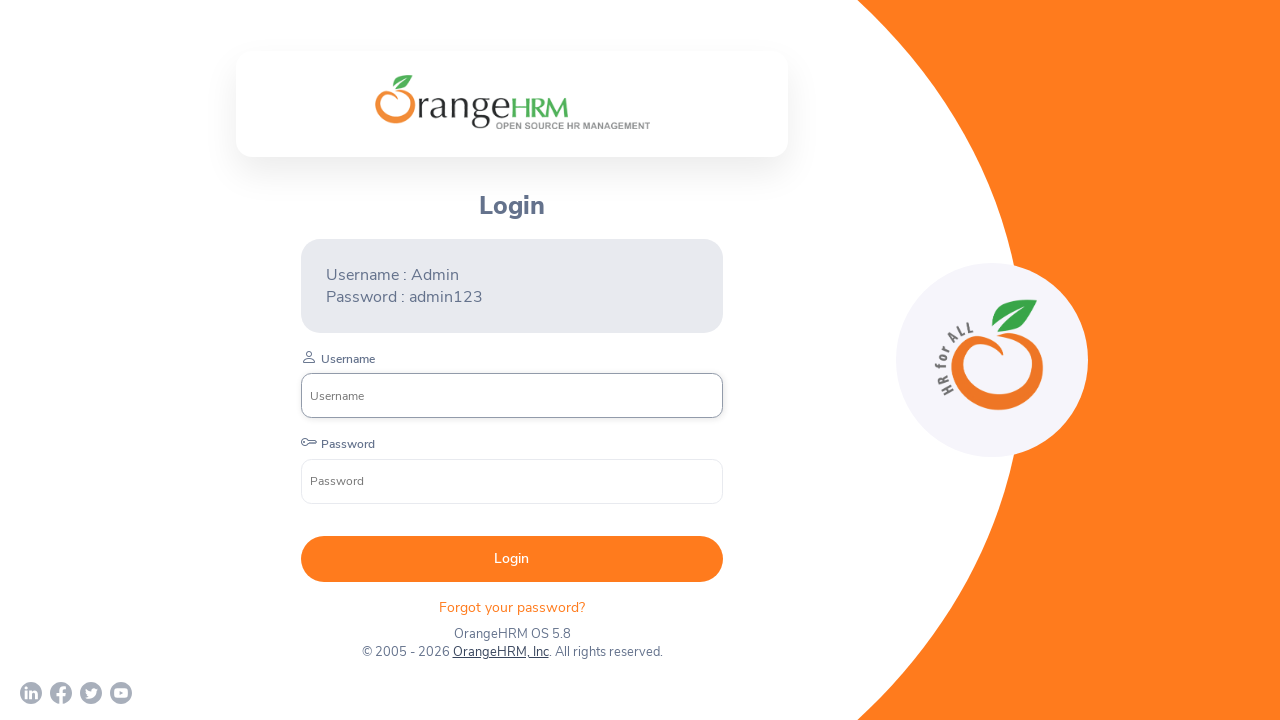

Verified OrangeHRM logo is visible on the login page
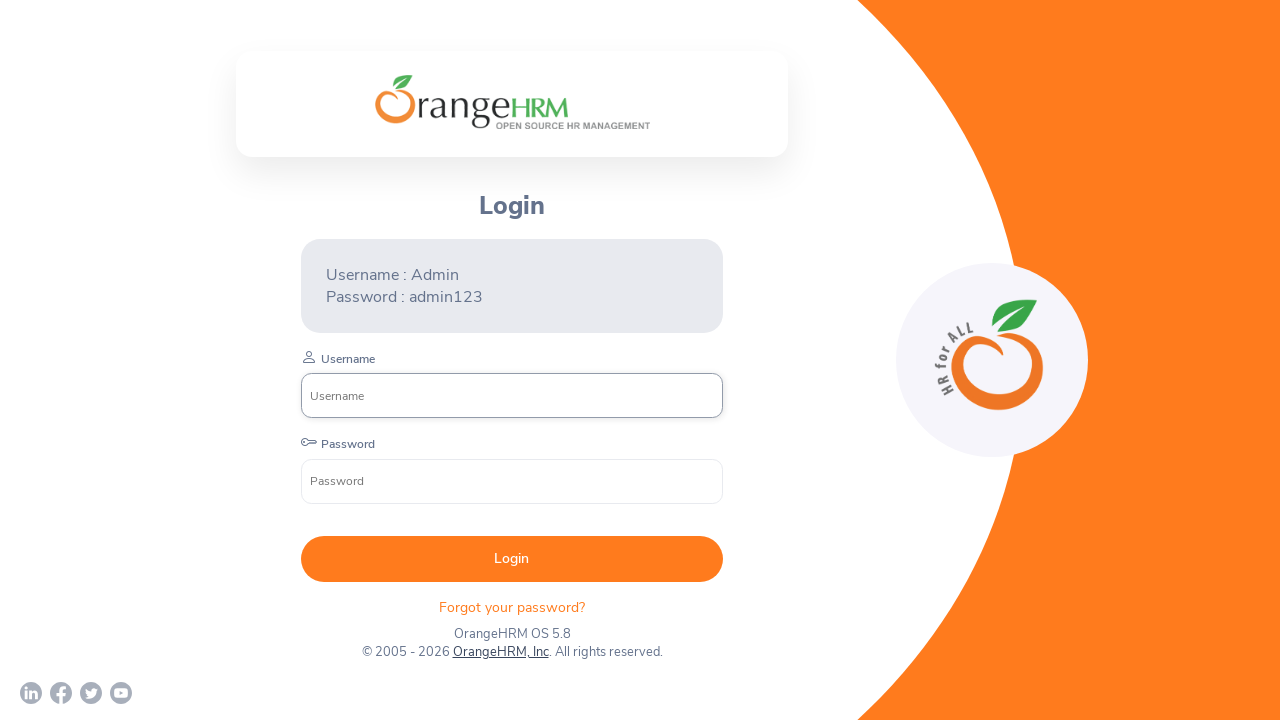

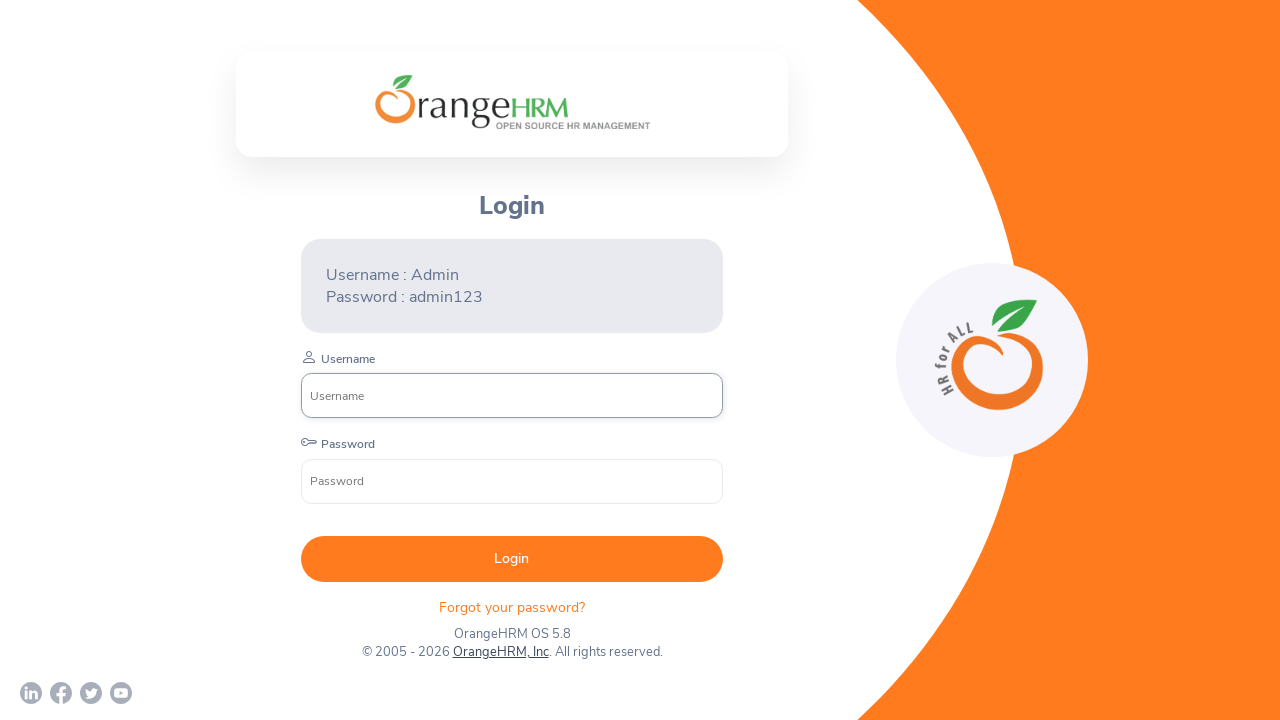